Tests setting a value on a number input element and verifying it was set correctly

Starting URL: https://www.w3schools.com/html/tryit.asp?filename=tryhtml_input_number

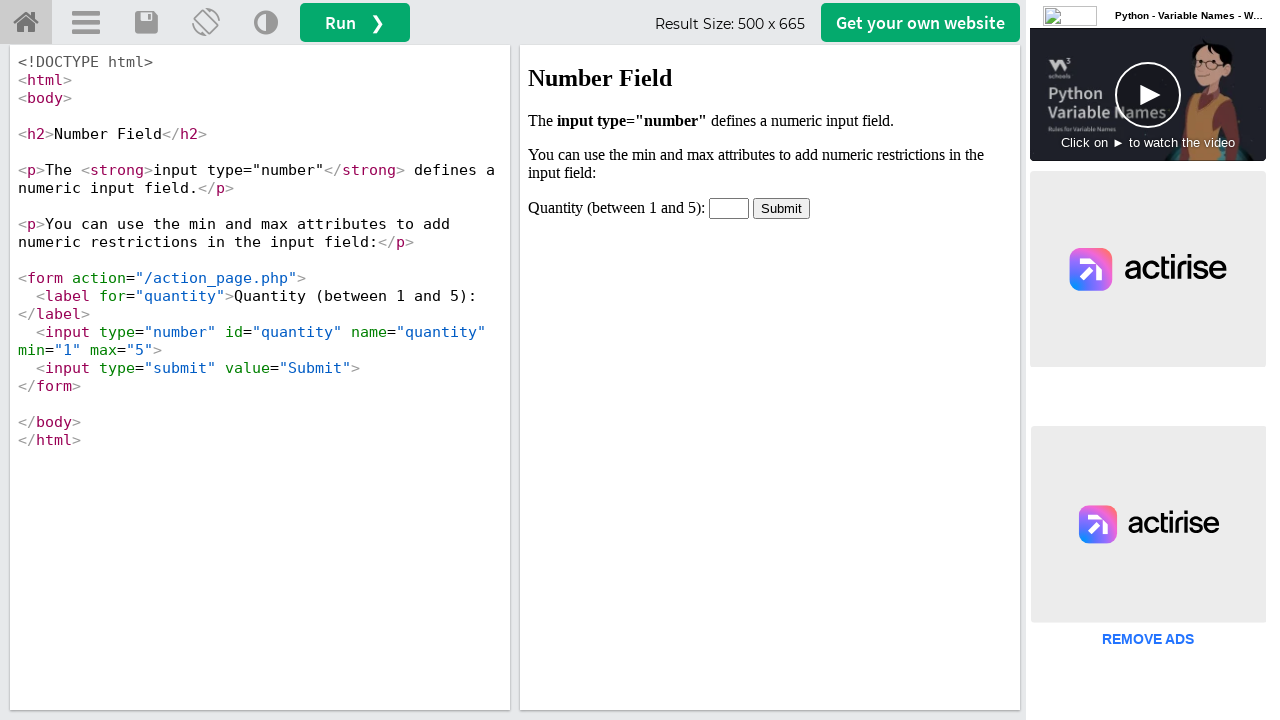

Waited for iframe #iframeResult to load
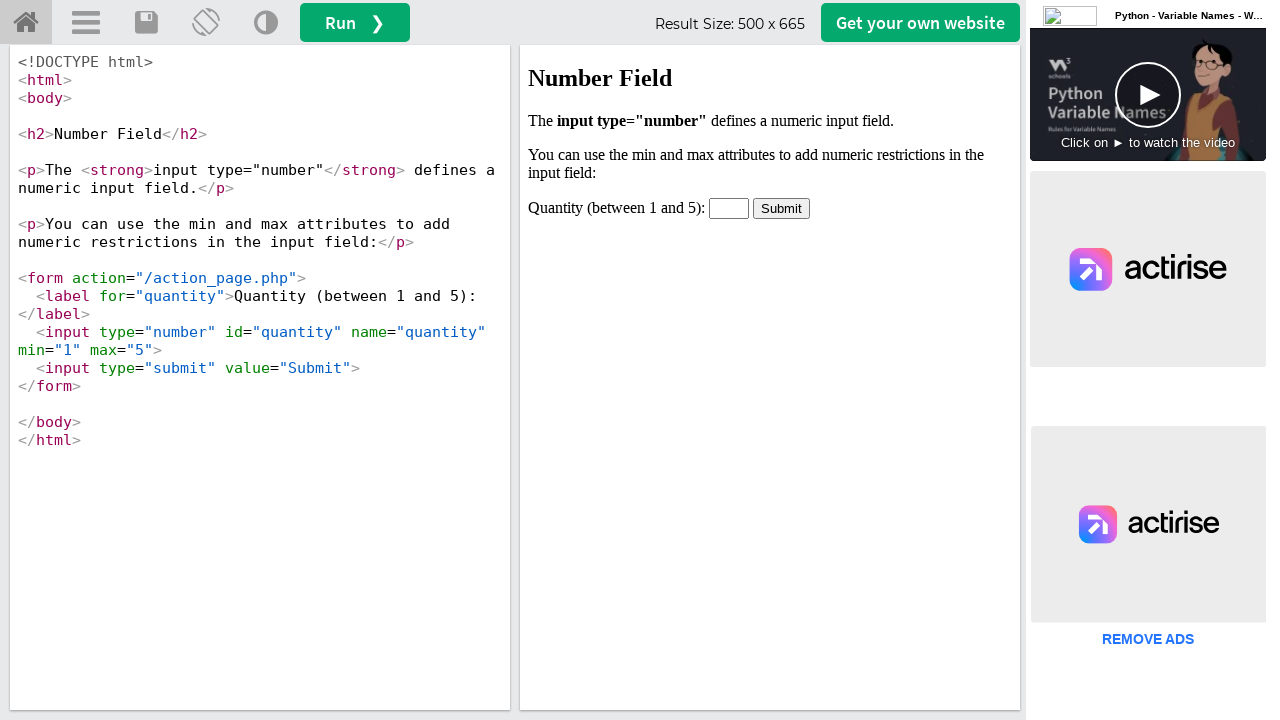

Located iframe #iframeResult
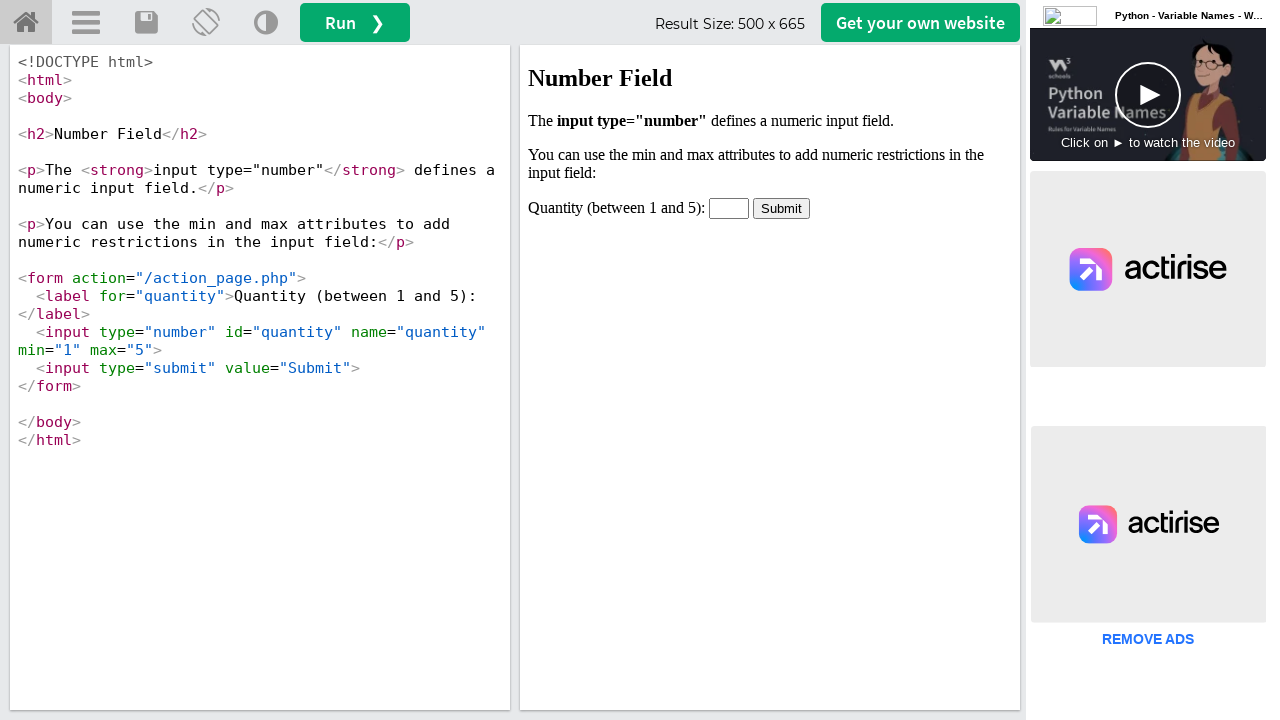

Located quantity number input element
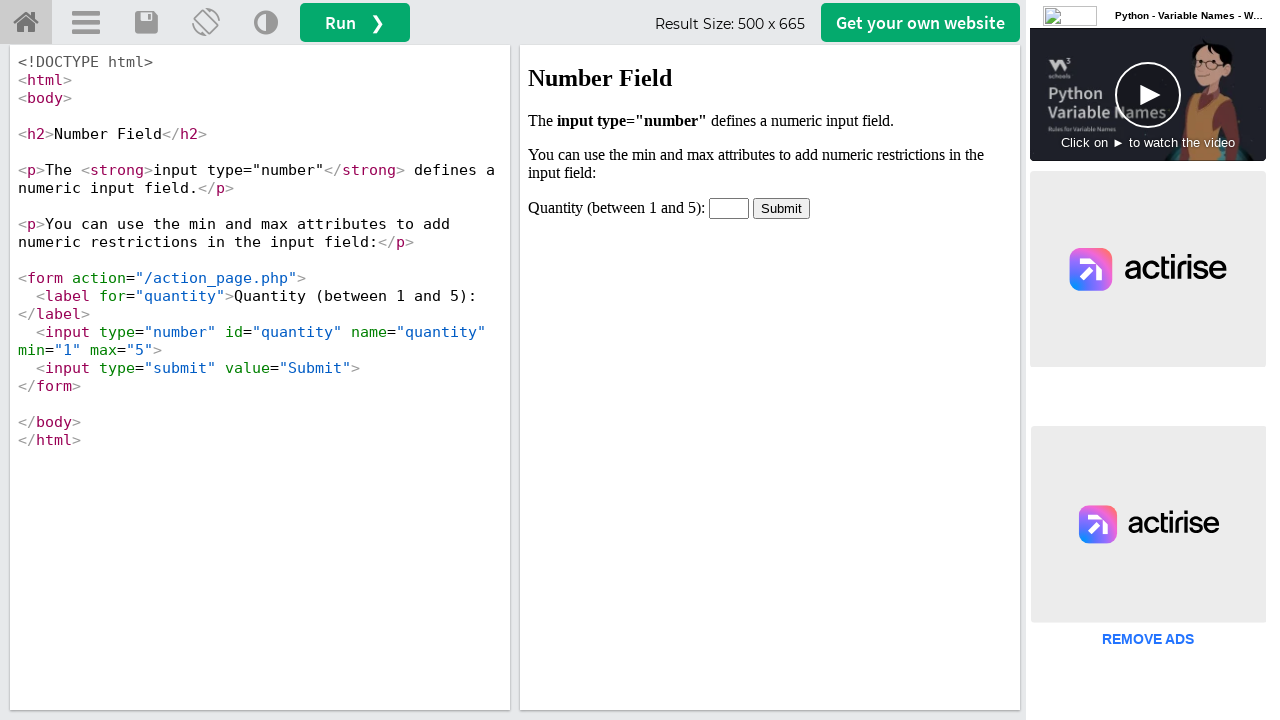

Quantity input element is ready
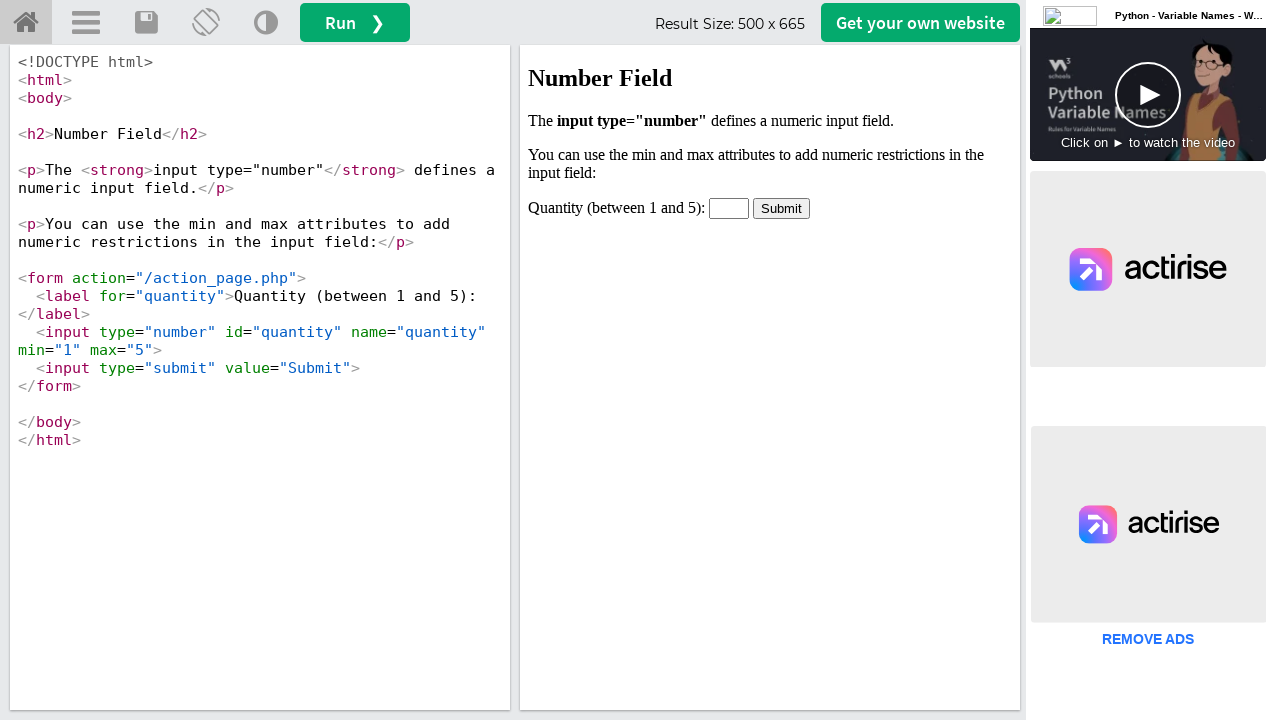

Filled quantity input with value '4' on #iframeResult >> internal:control=enter-frame >> #quantity
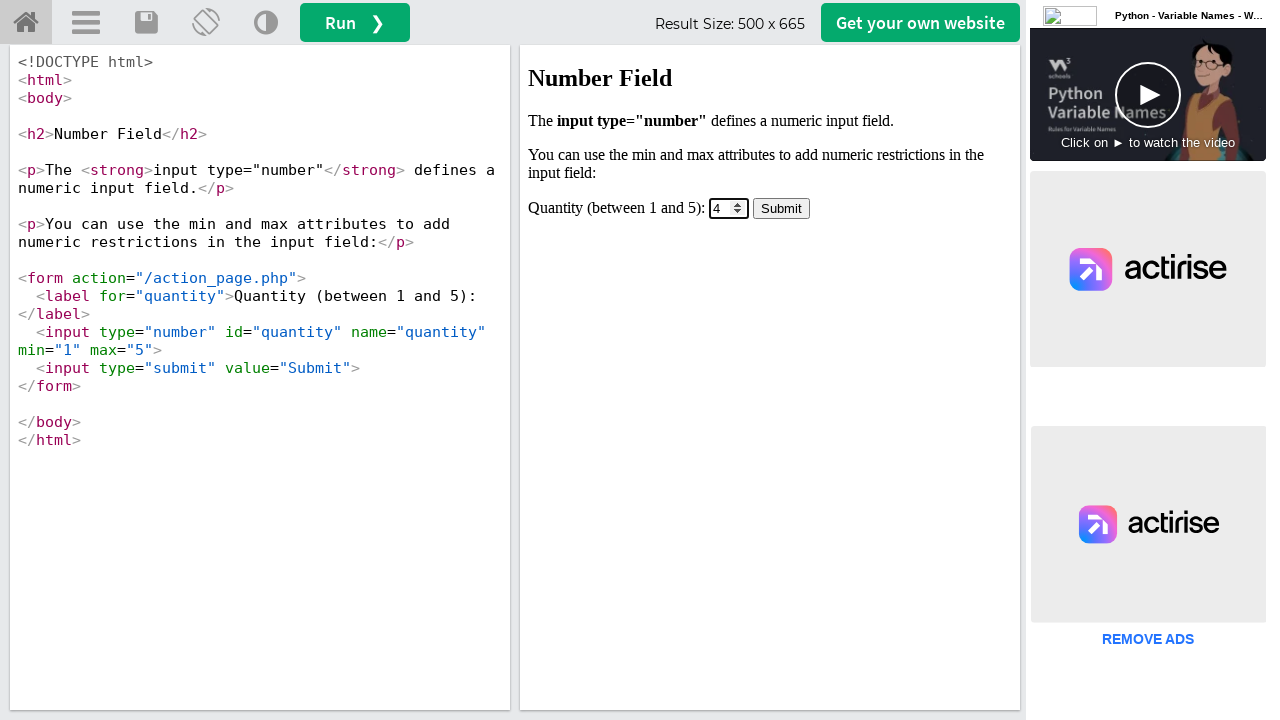

Retrieved current value from quantity input
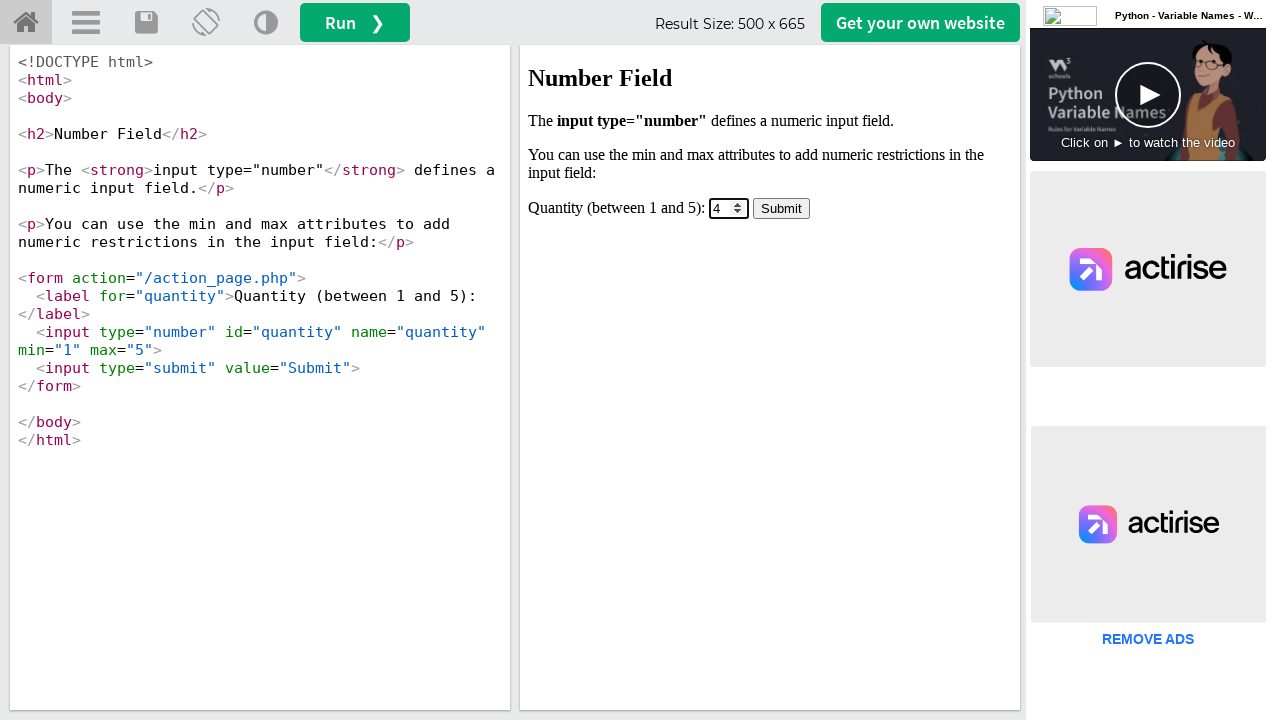

Verified that quantity input value equals '4'
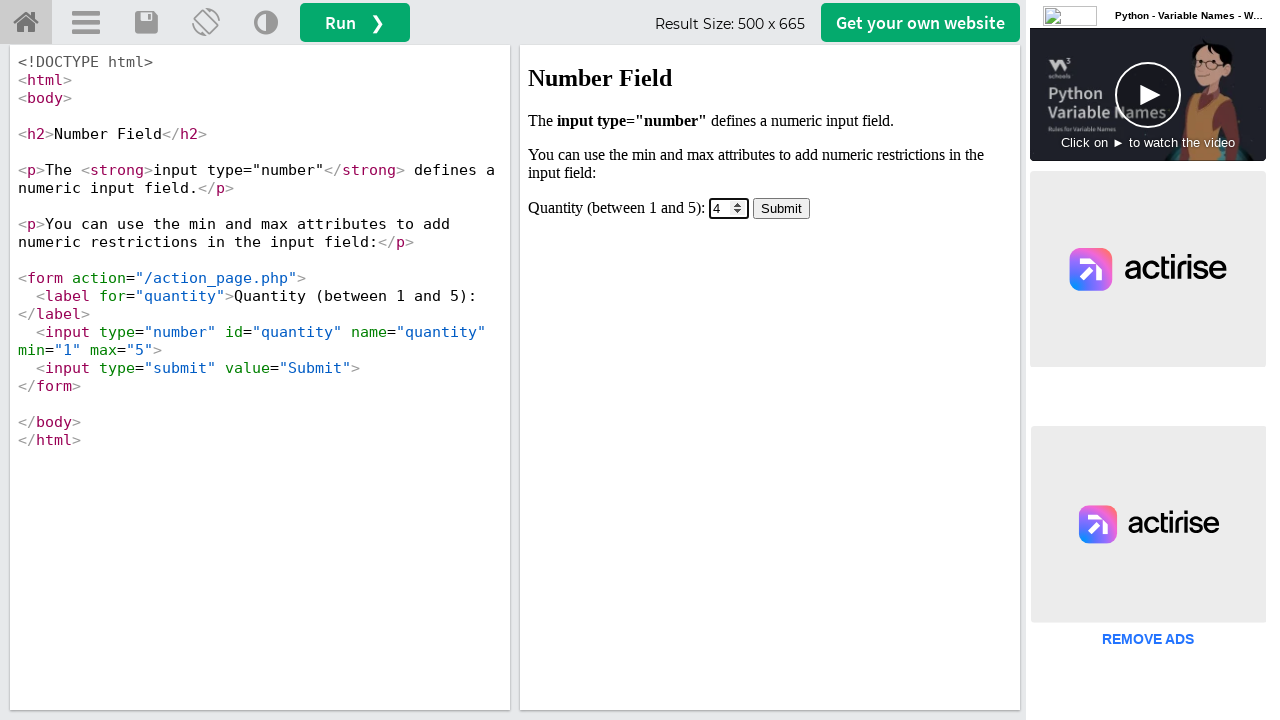

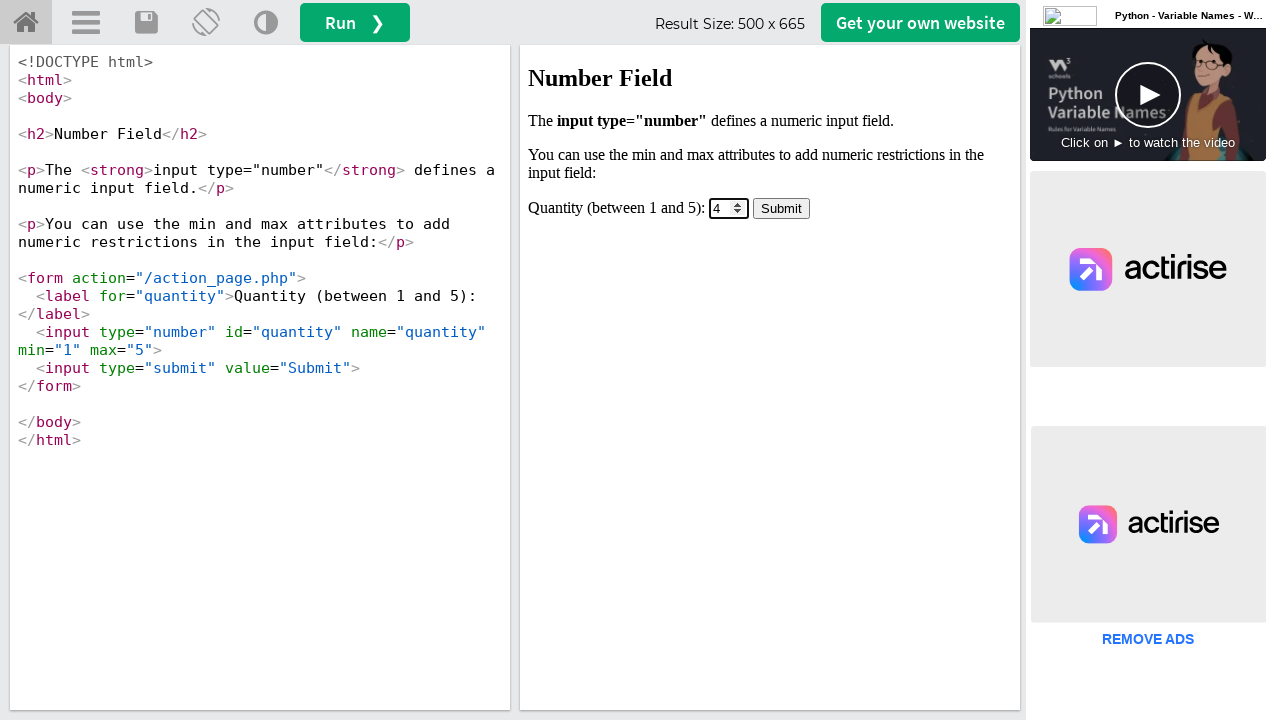